Navigates to the import data page of the Brazilian viticulture website and clicks on a navigation element after scrolling to it.

Starting URL: http://vitibrasil.cnpuv.embrapa.br/index.php?opcao=opt_05

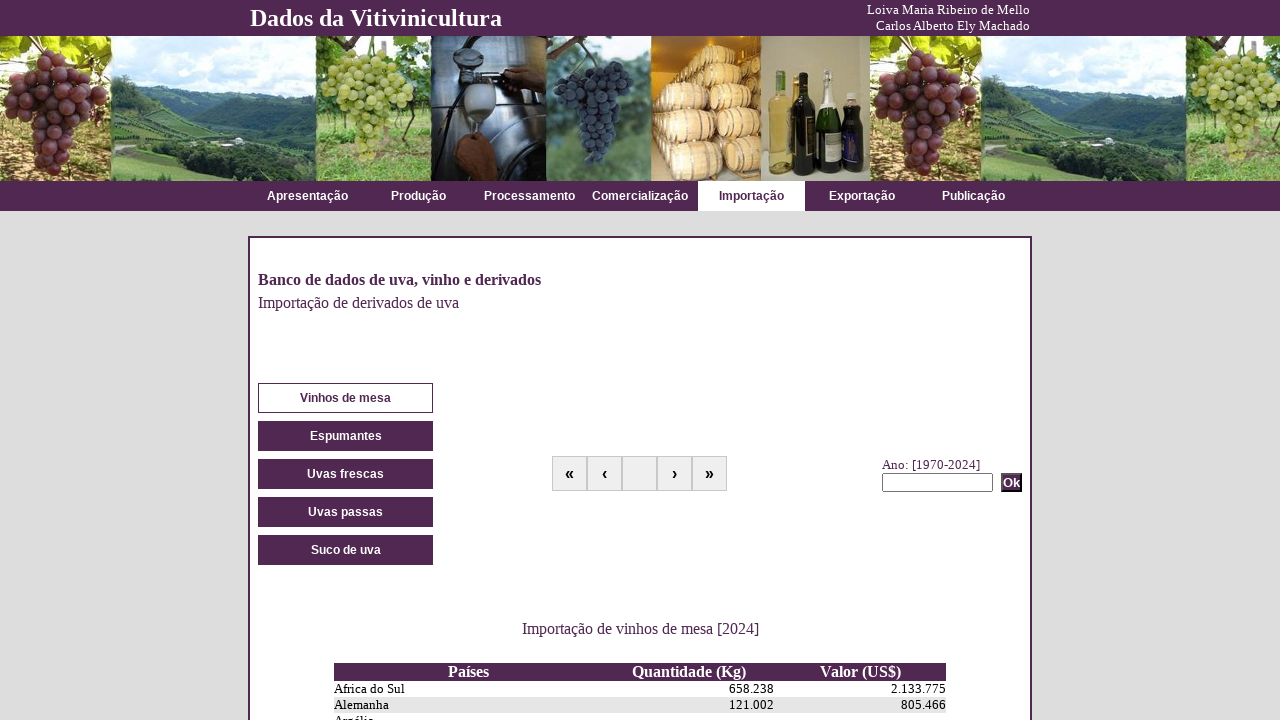

Waited for navigation element to be present on import data page
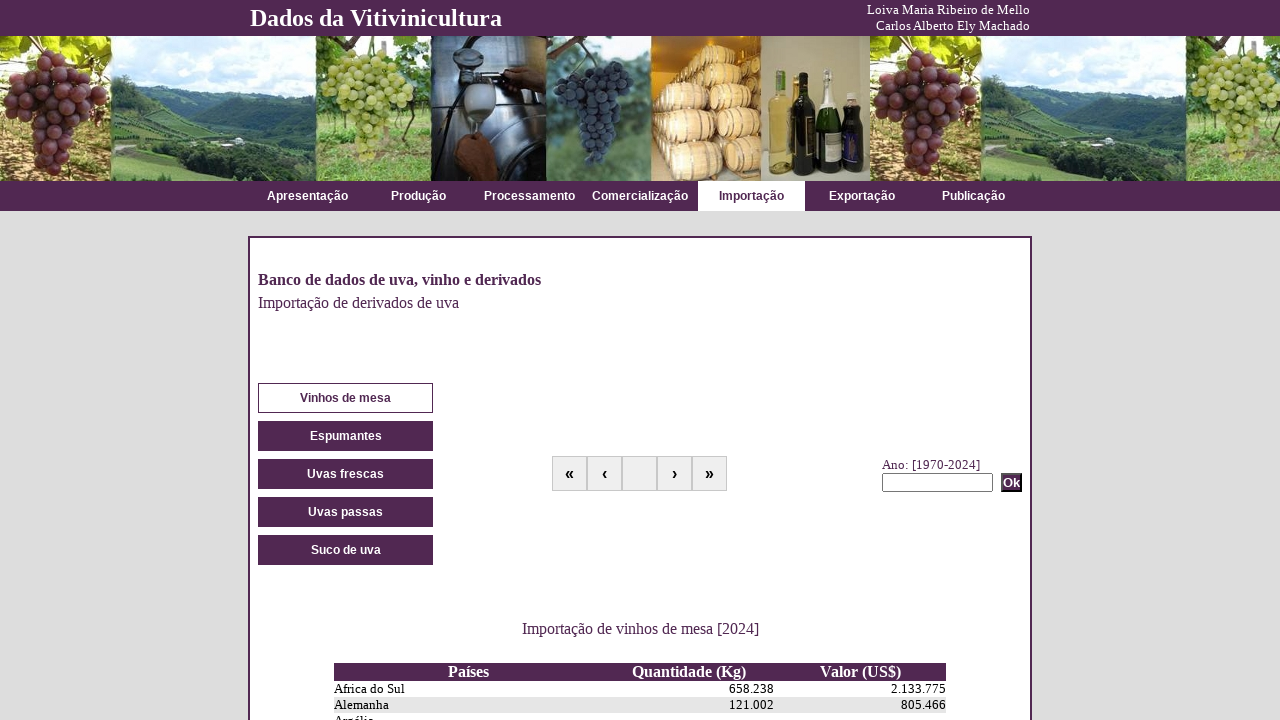

Scrolled to navigation element
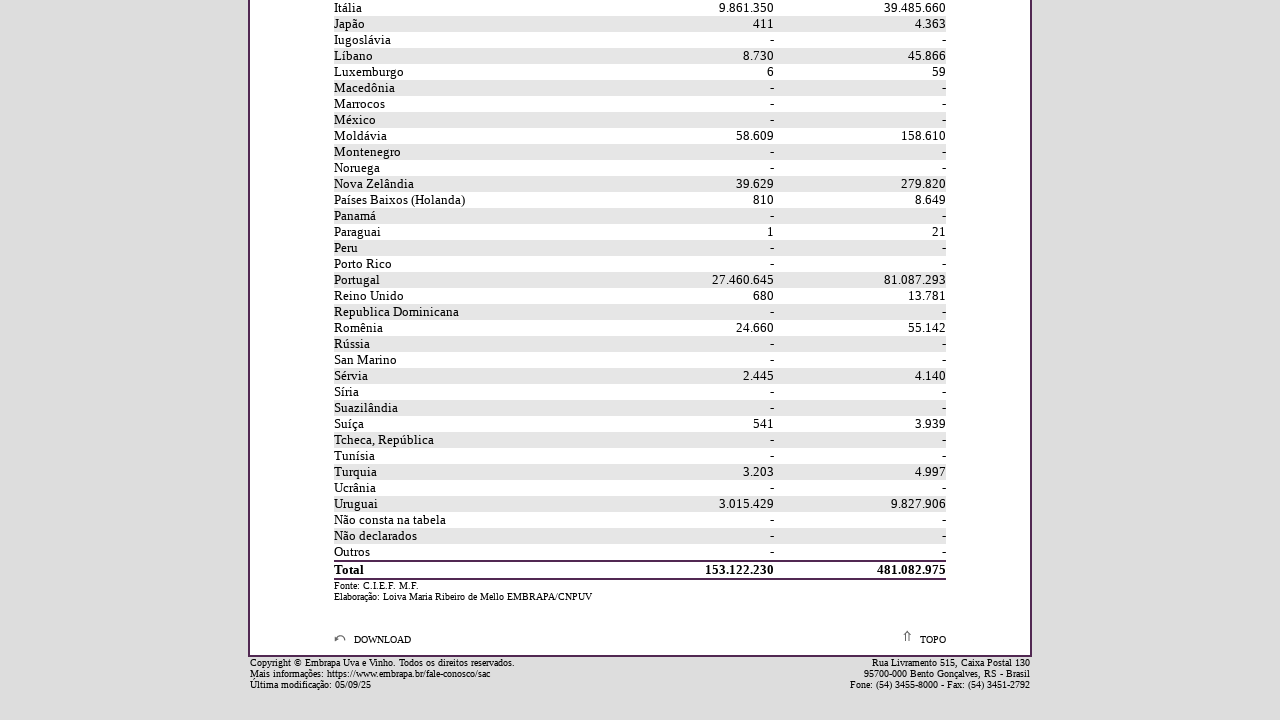

Clicked navigation element
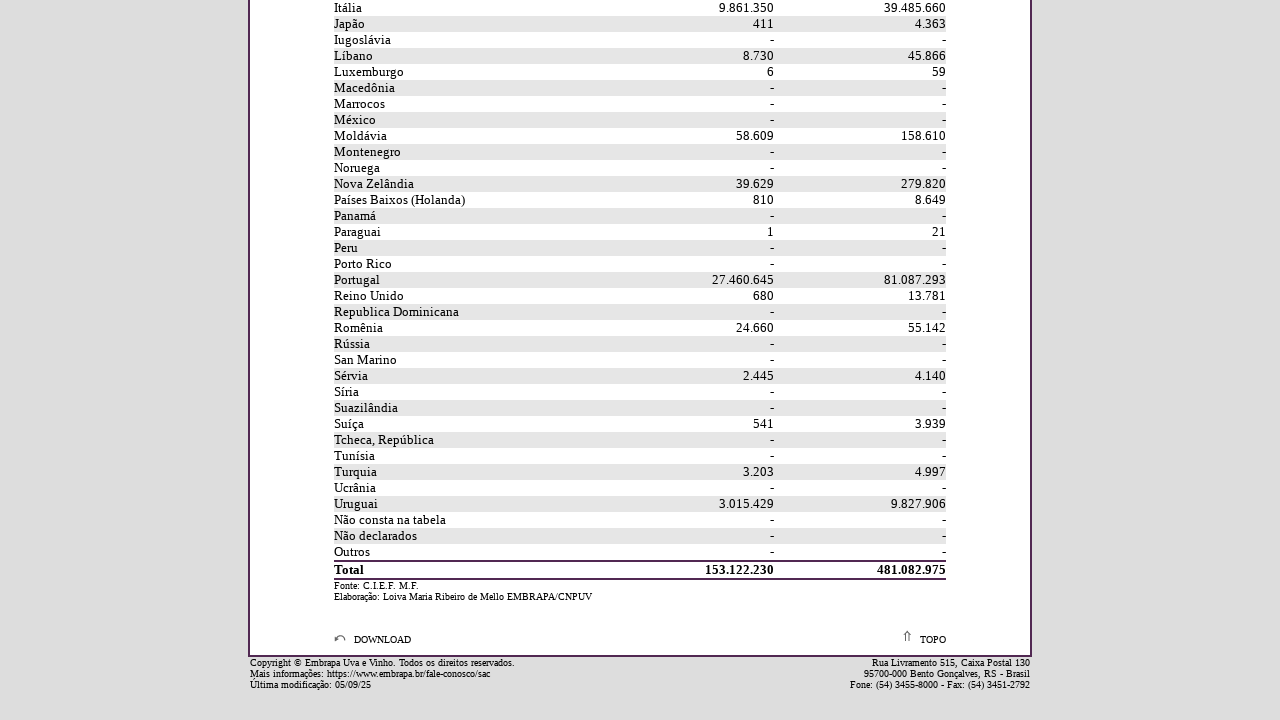

Page finished loading after navigation
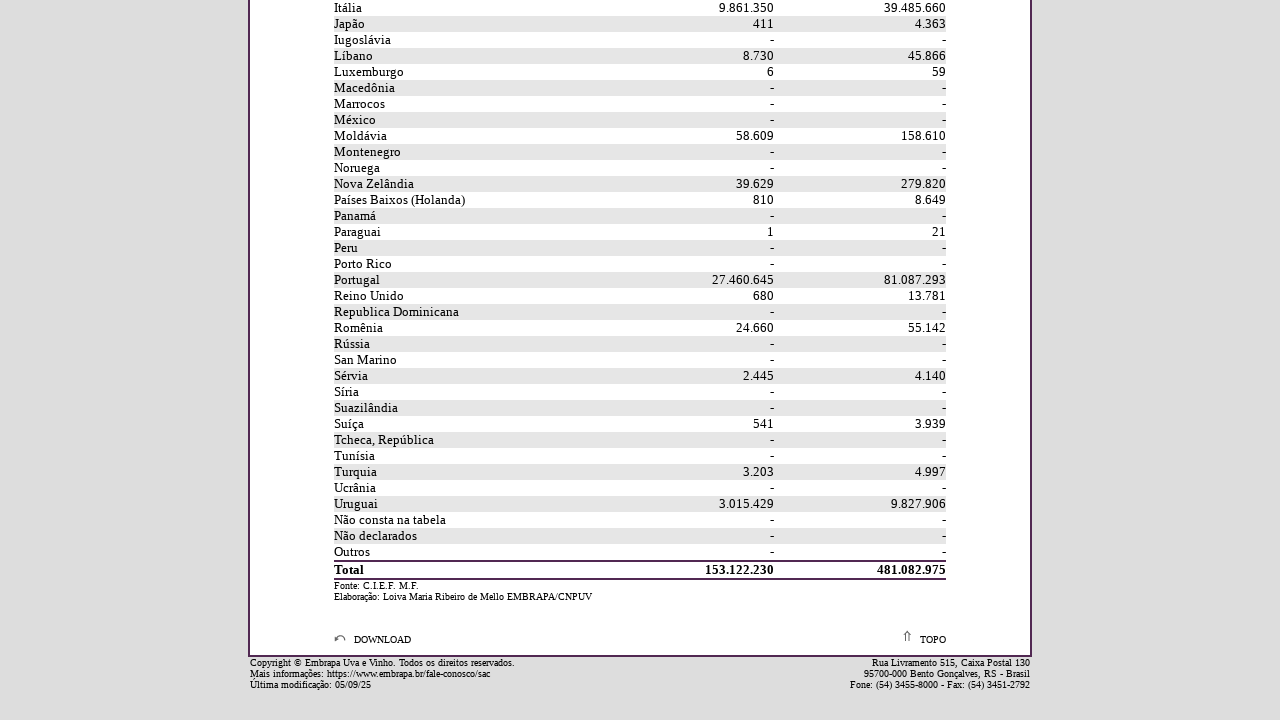

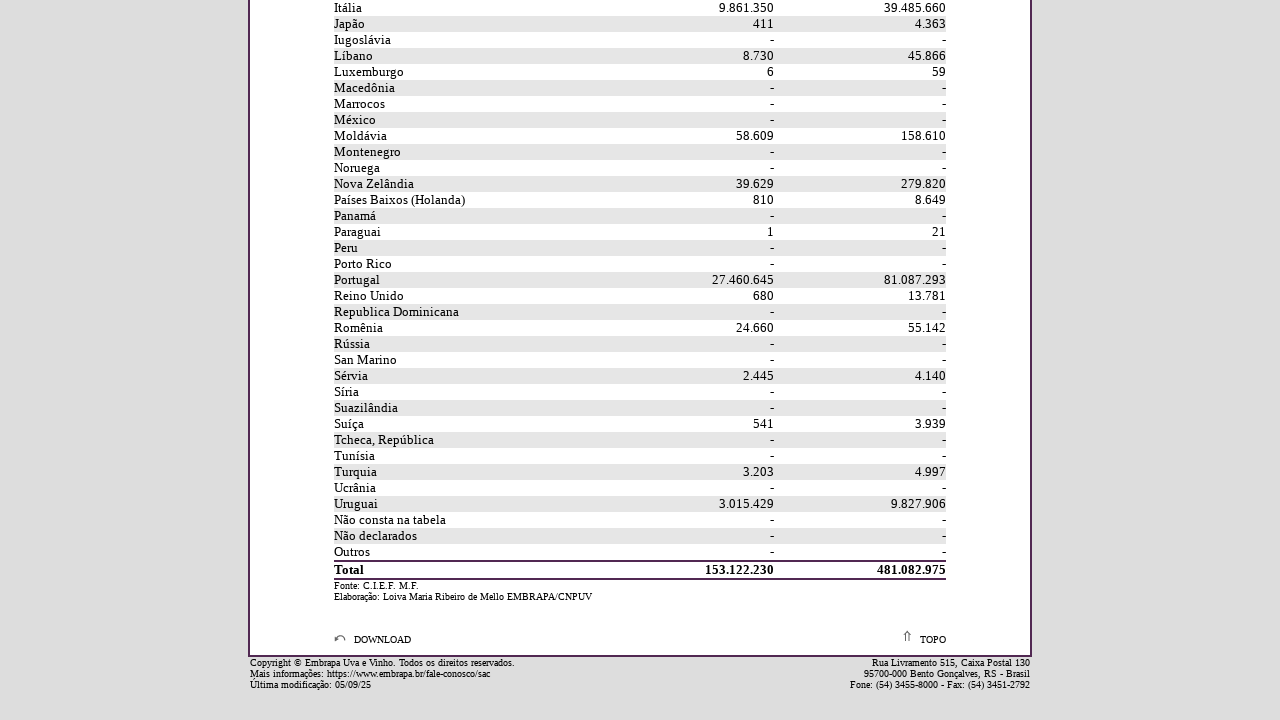